Tests drag and drop with explicit wait for element to be clickable

Starting URL: https://demo.automationtesting.in/Dynamic.html

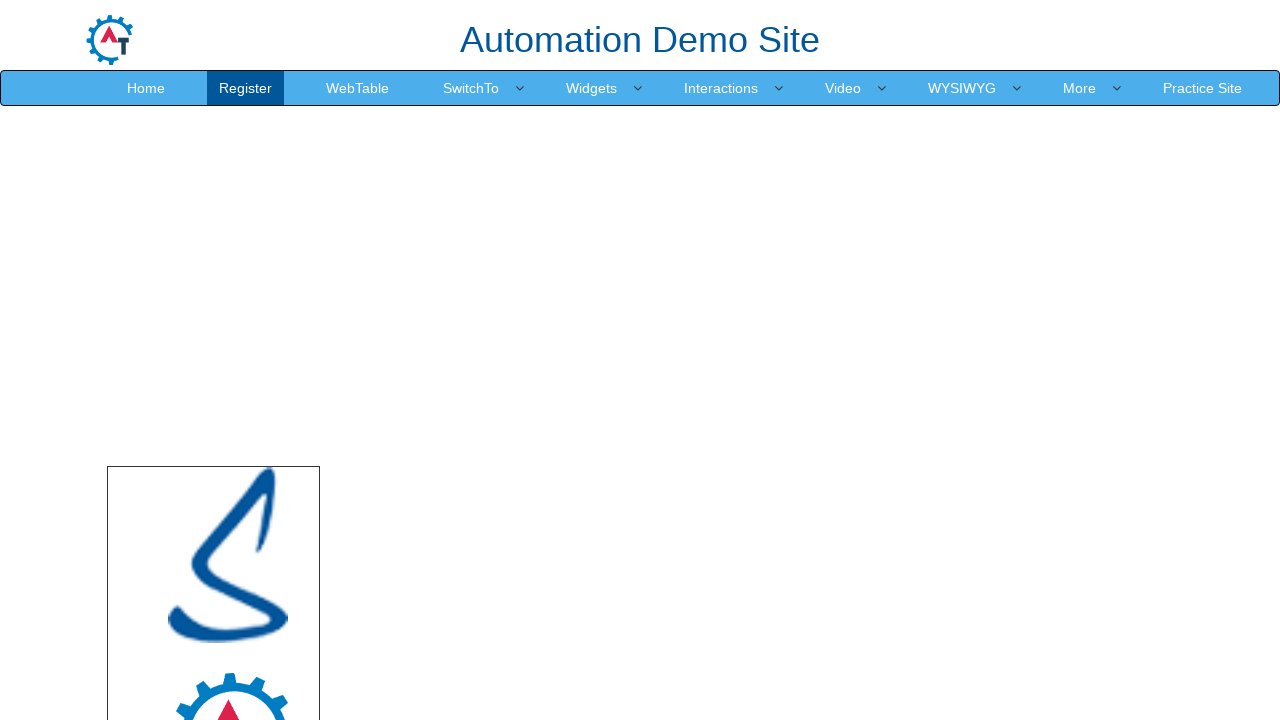

Set viewport size to 1920x1080
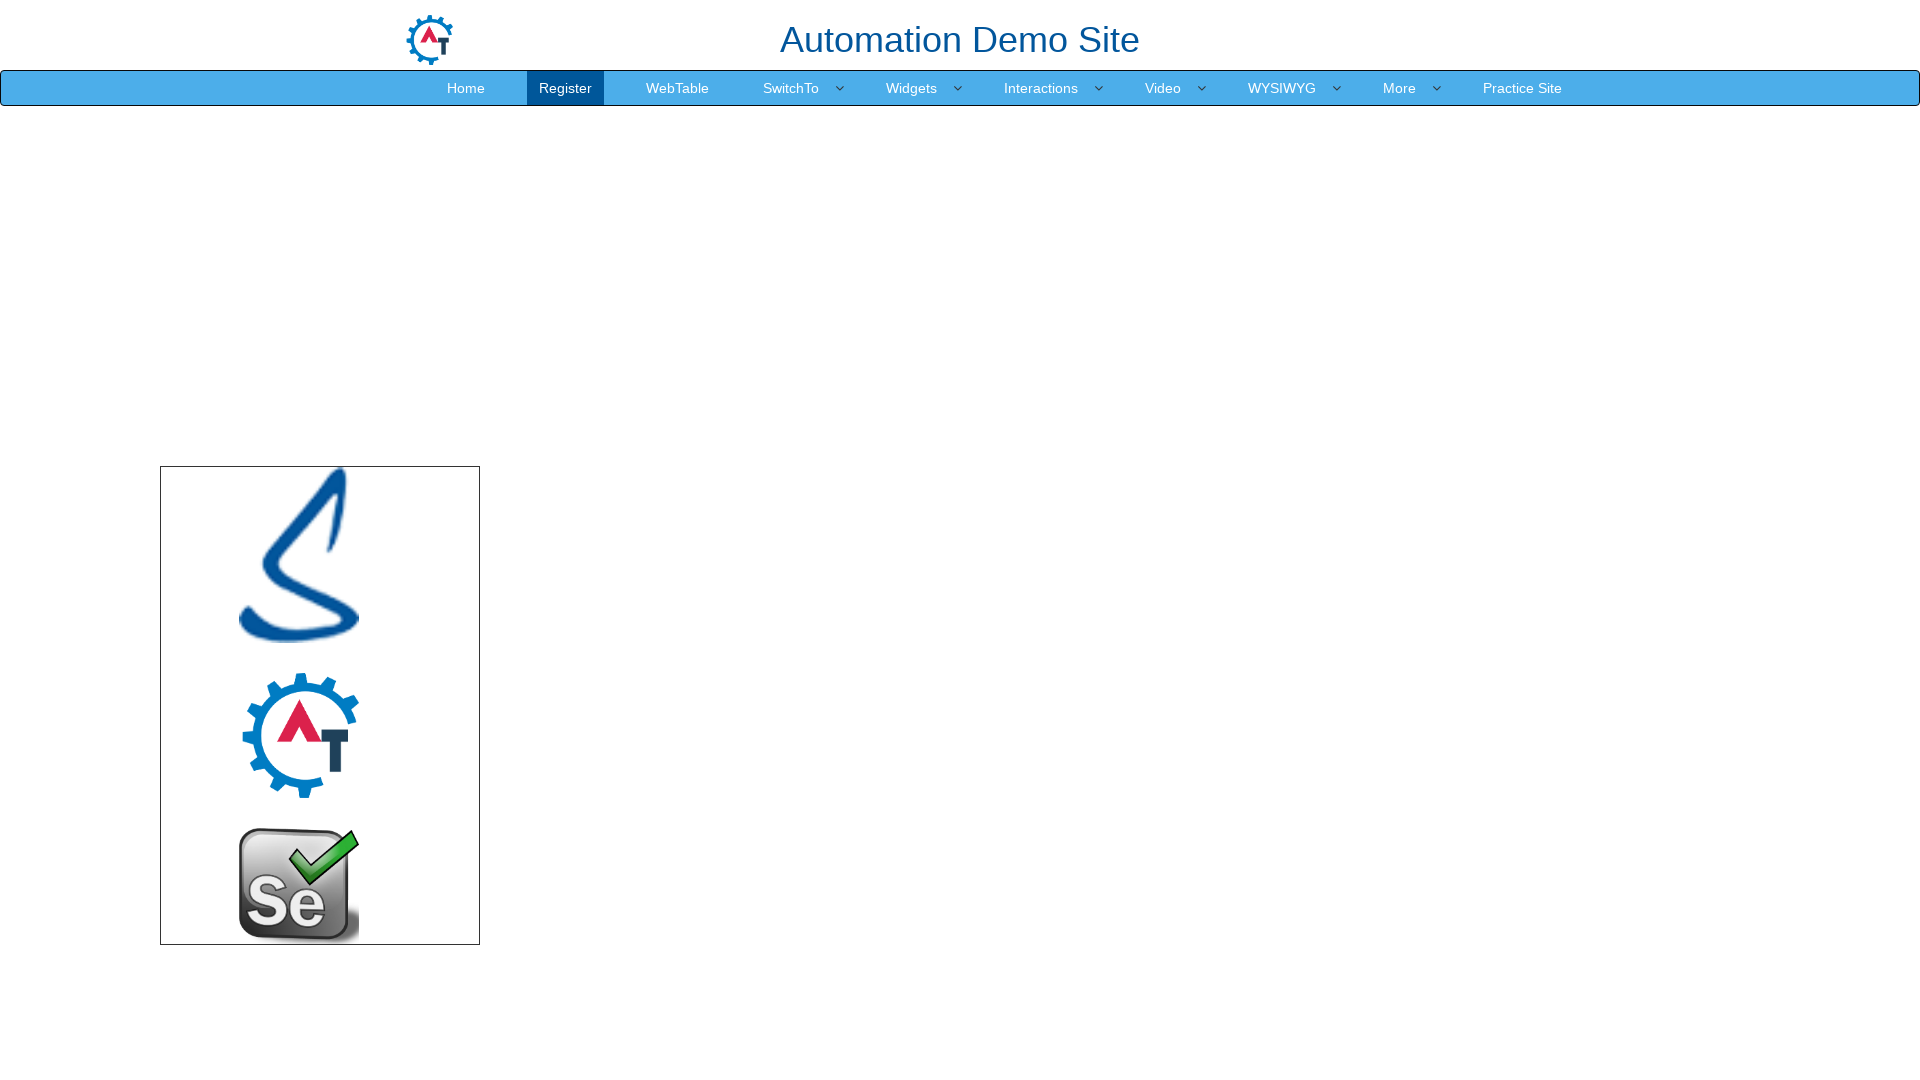

Waited for drop area to be visible
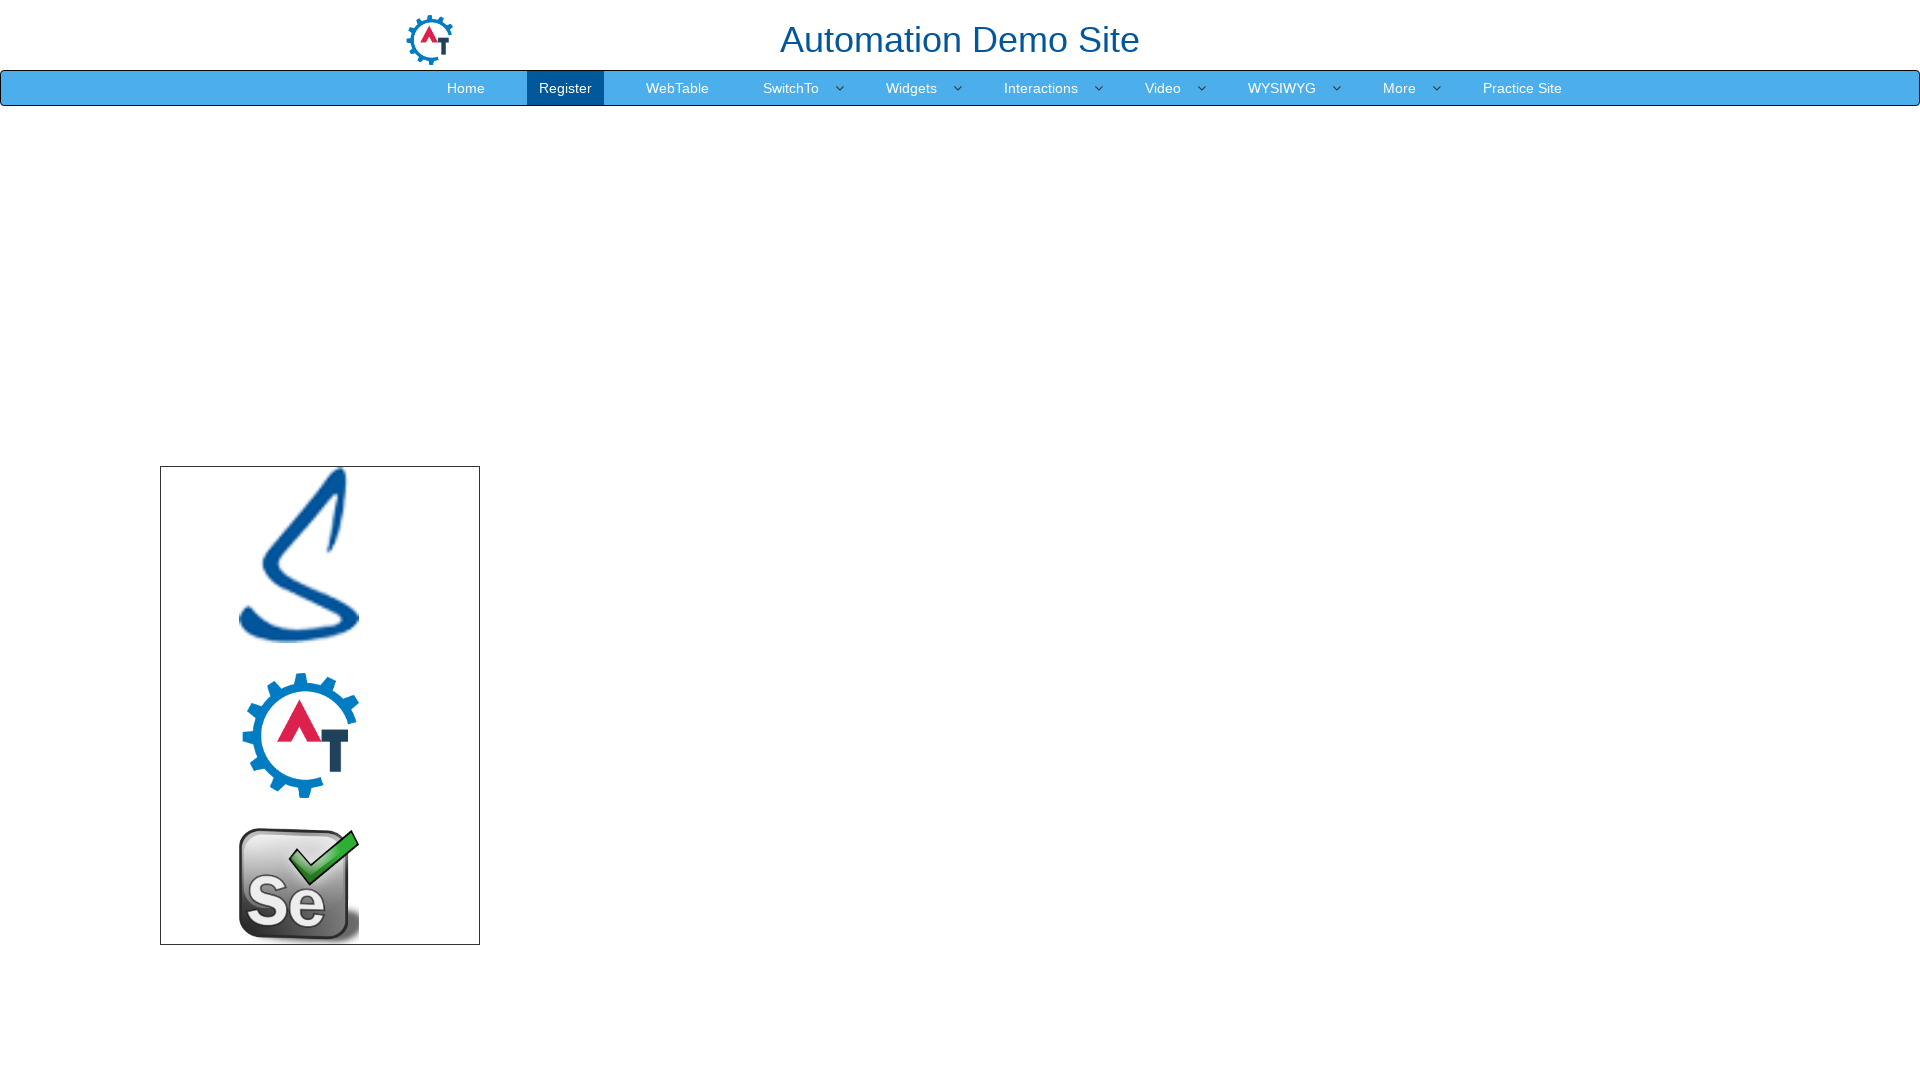

Located source element (logo.png image)
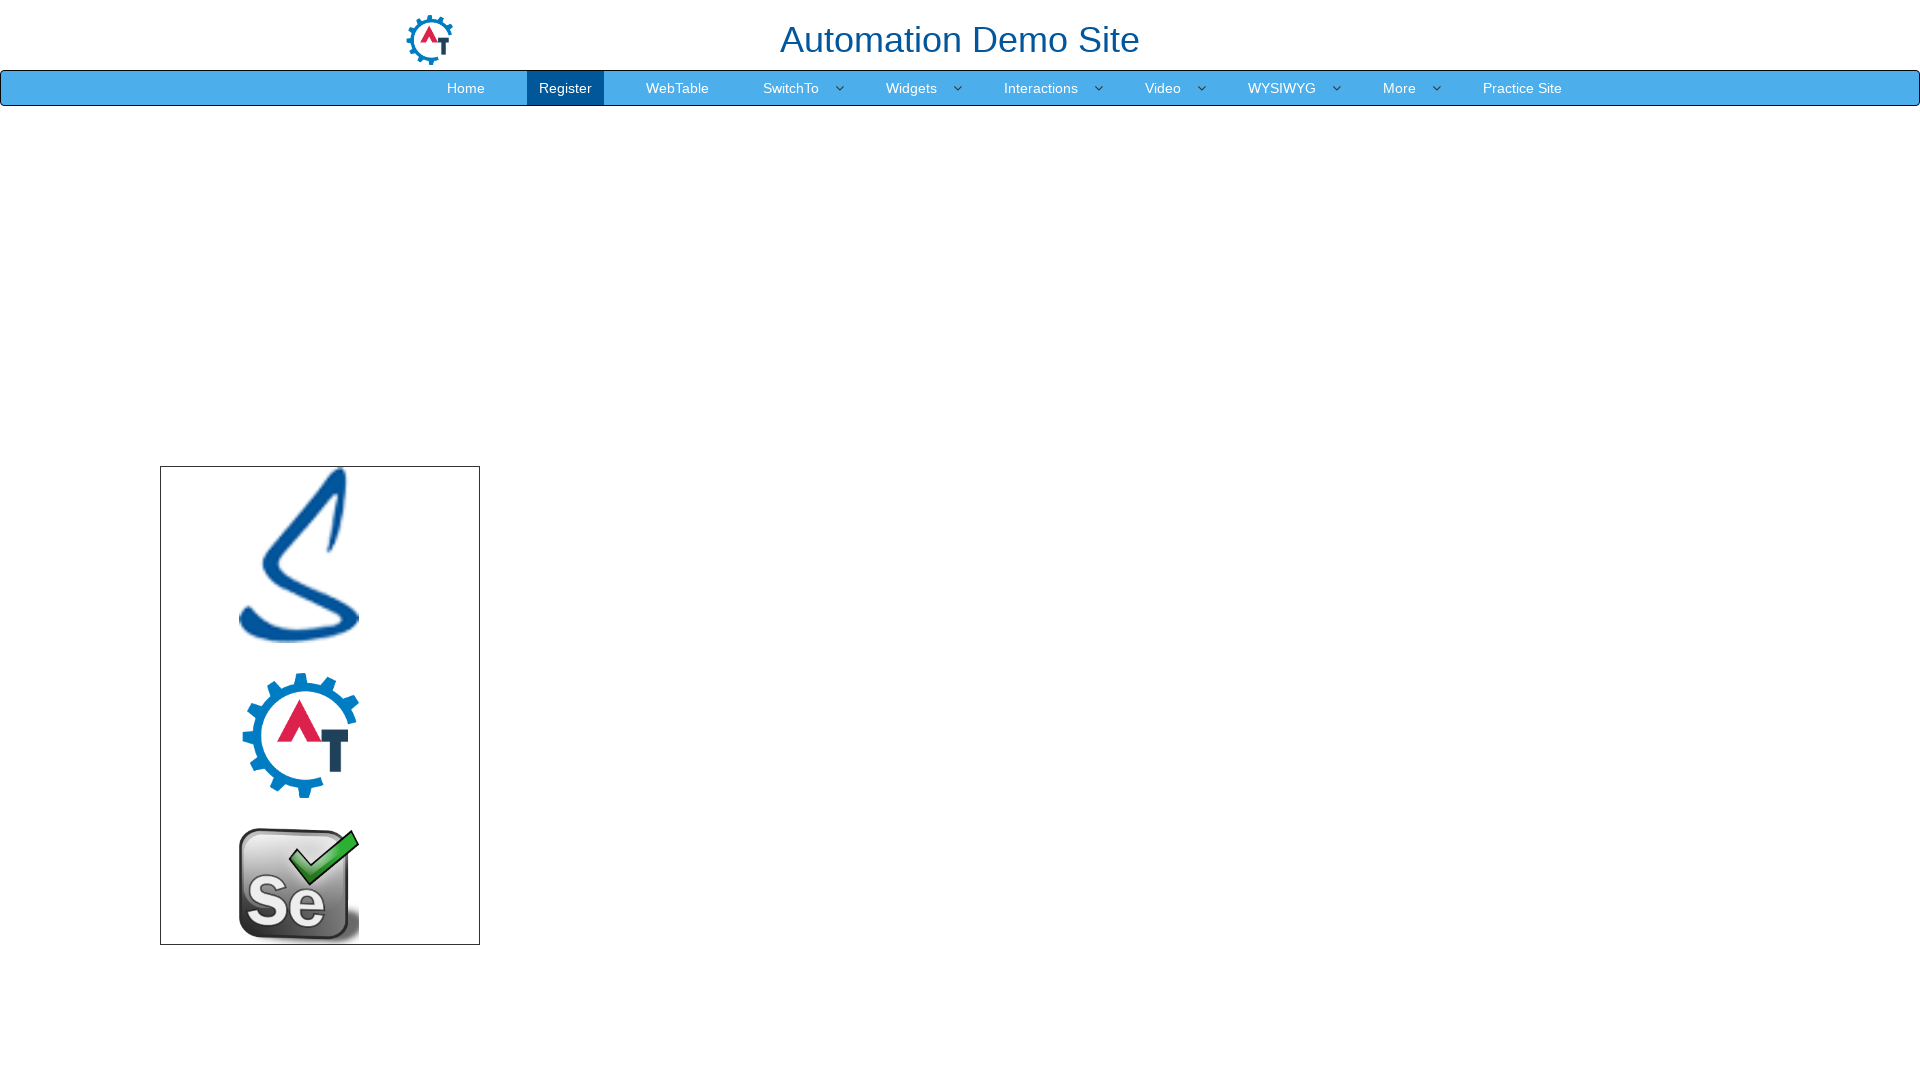

Located target drop area element
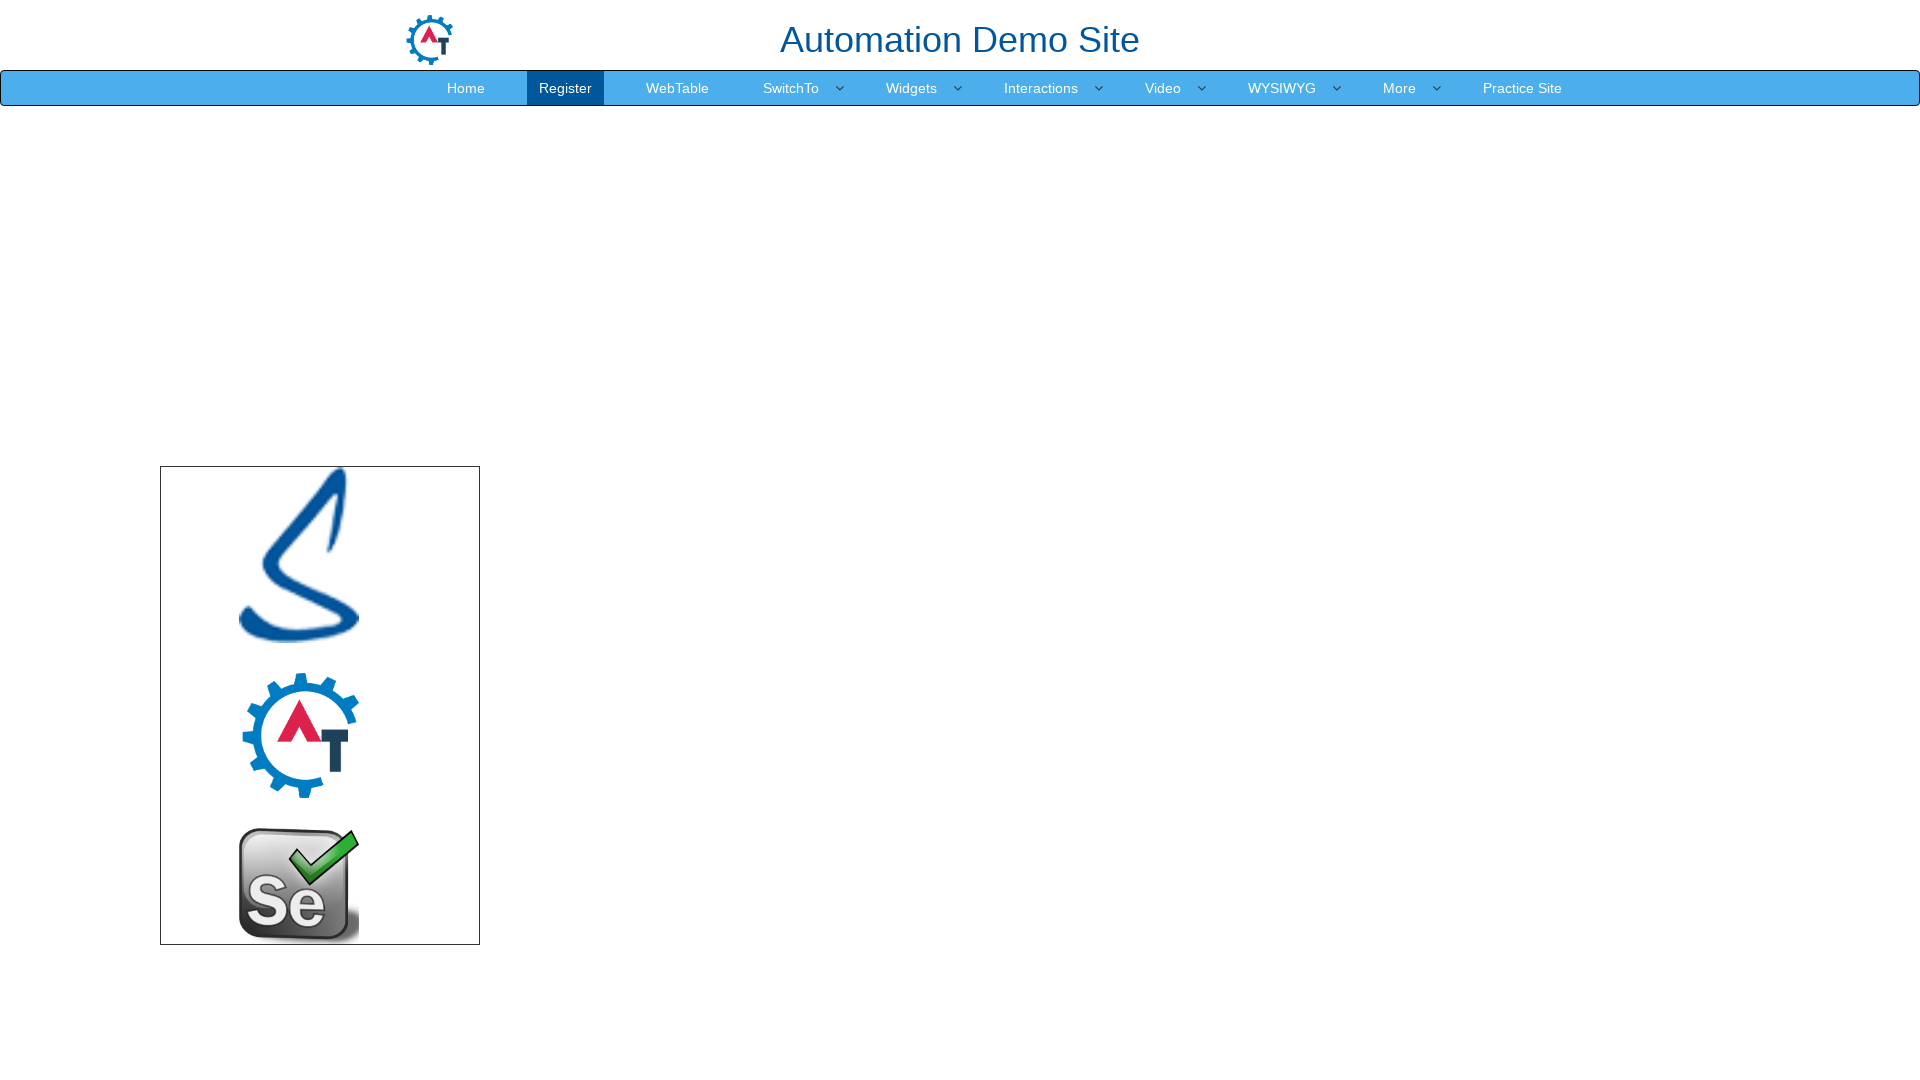

Performed drag and drop of logo.png to drop area at (1120, 651)
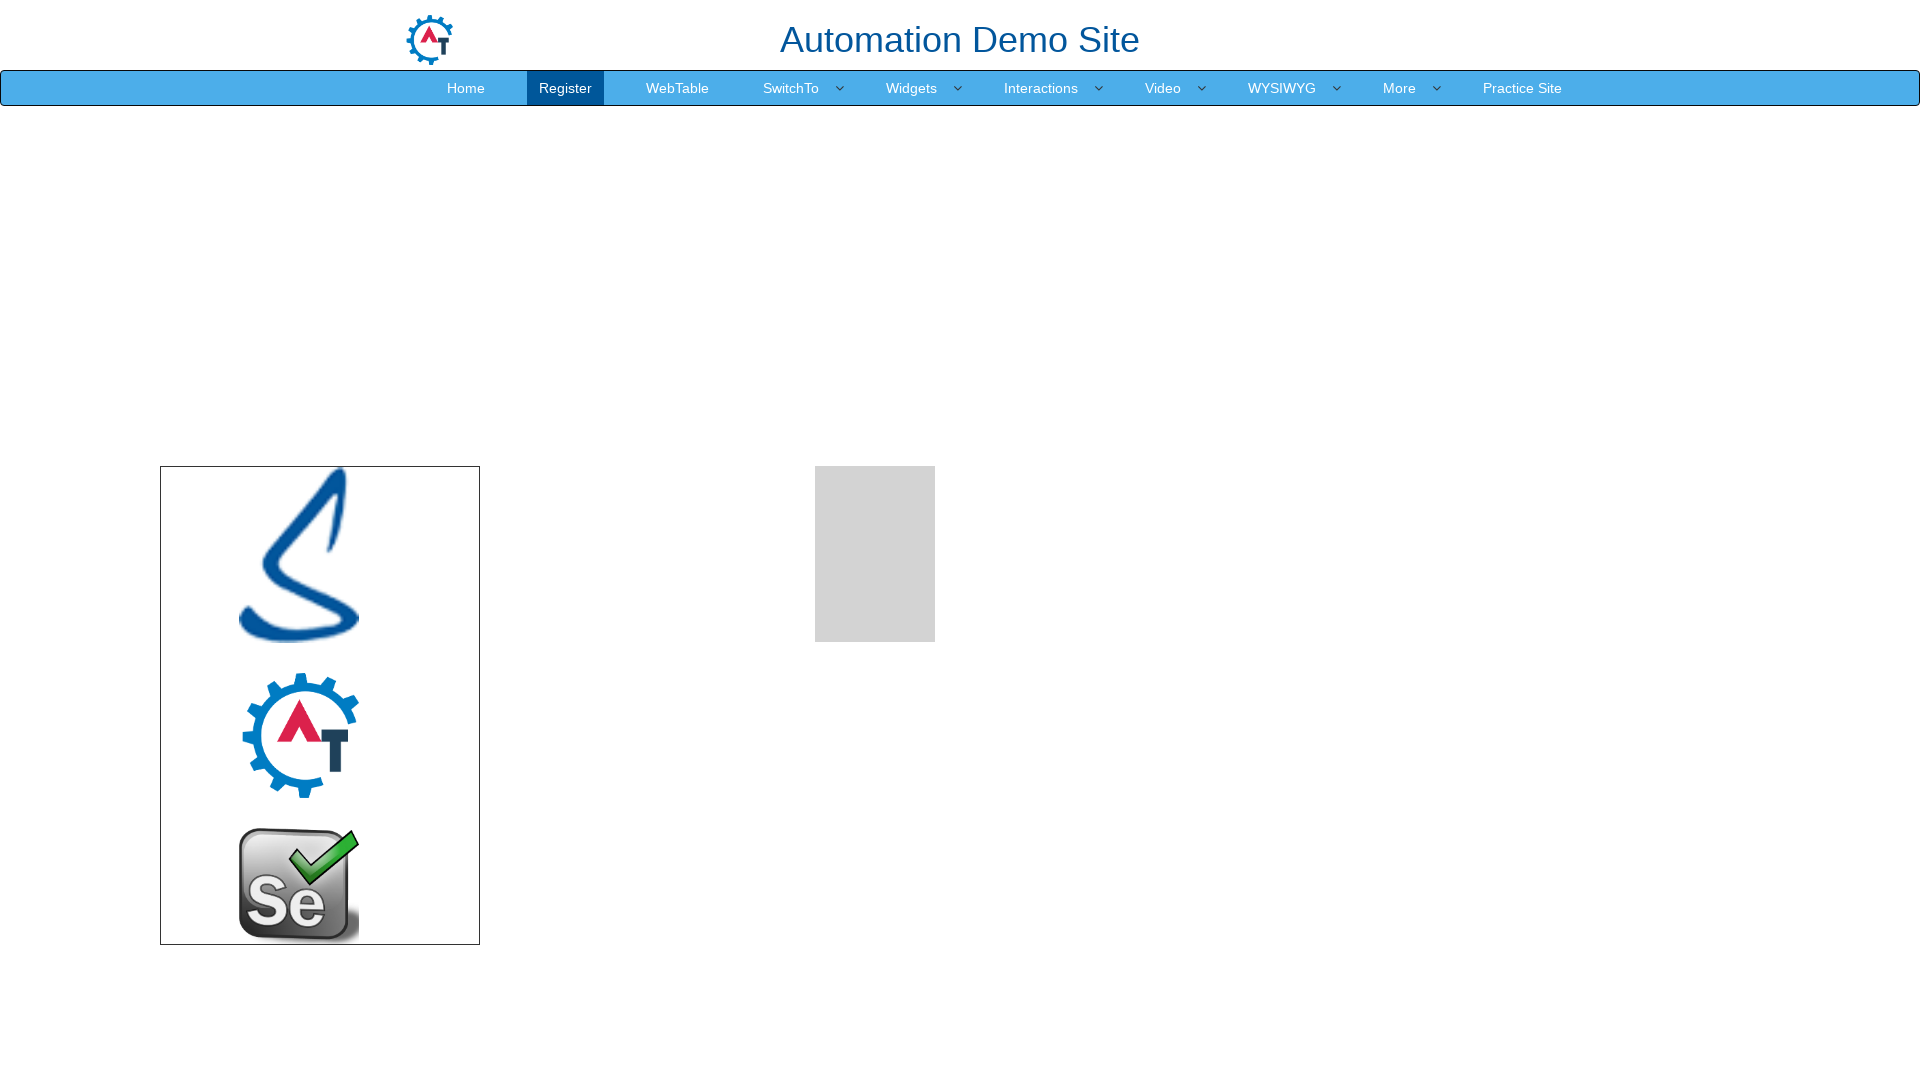

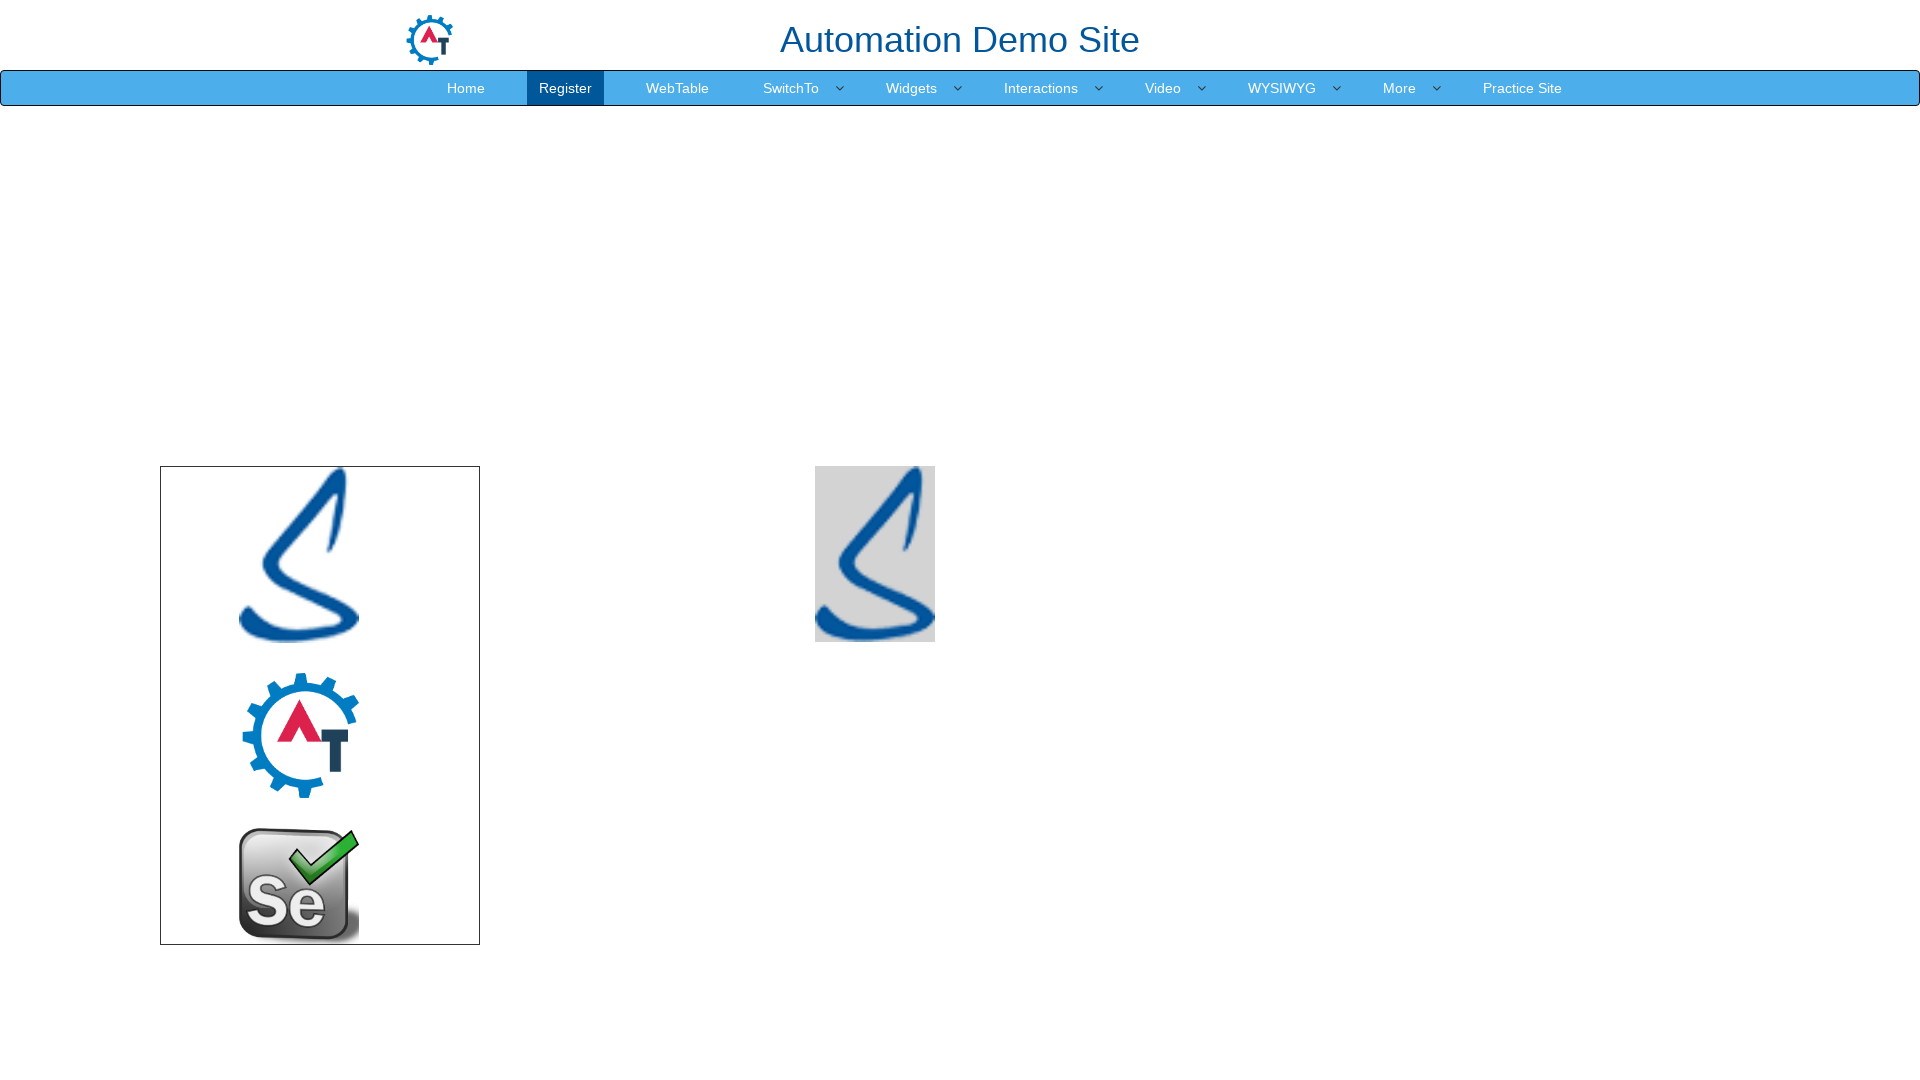